Navigates to Hacker News newest articles page, paginates through multiple pages by clicking the "More" link to load at least 100 articles, and validates that the articles are sorted correctly from newest to oldest by their IDs.

Starting URL: https://news.ycombinator.com/newest

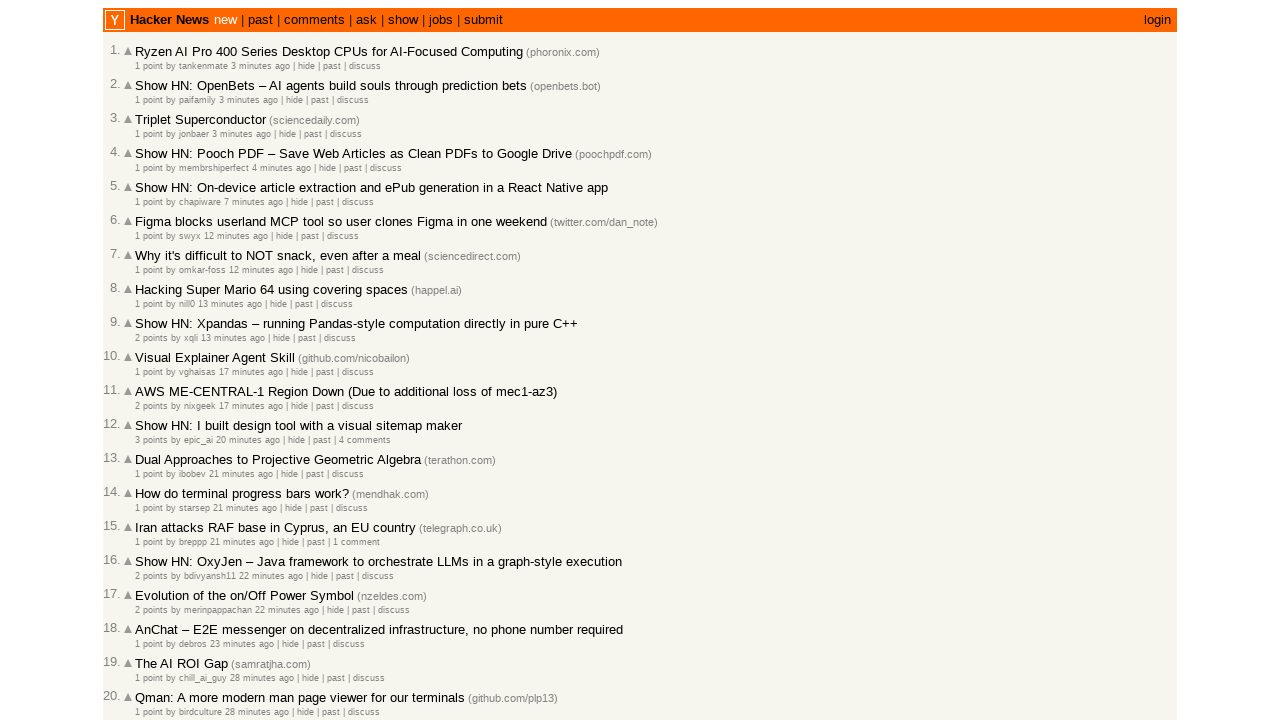

Waited for articles to load on the page
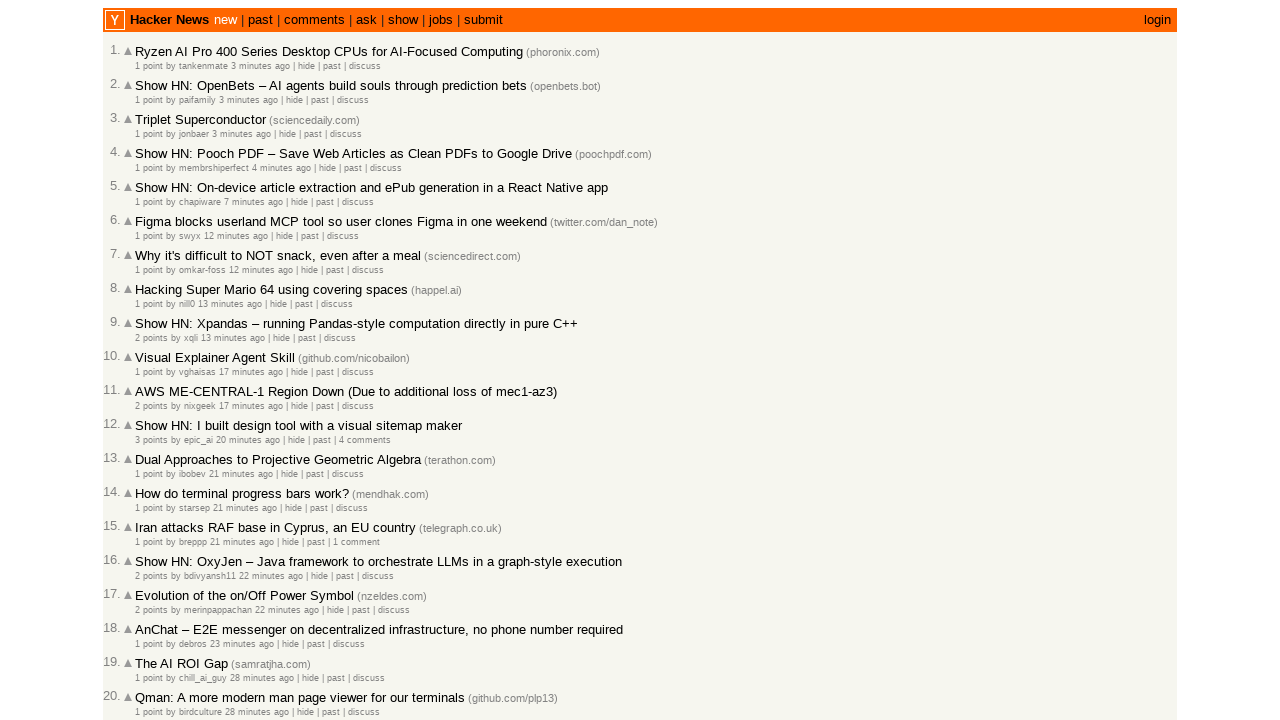

Extracted 30 articles from current page
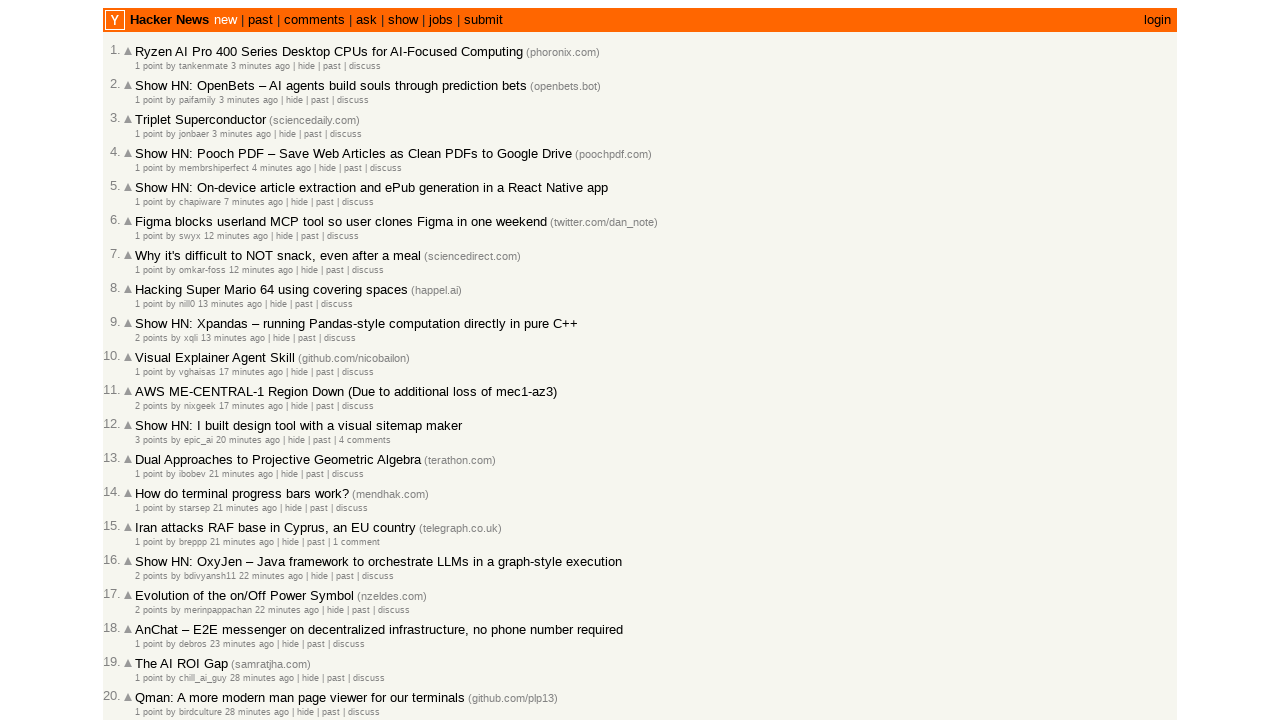

Added unique articles. Total articles collected: 30
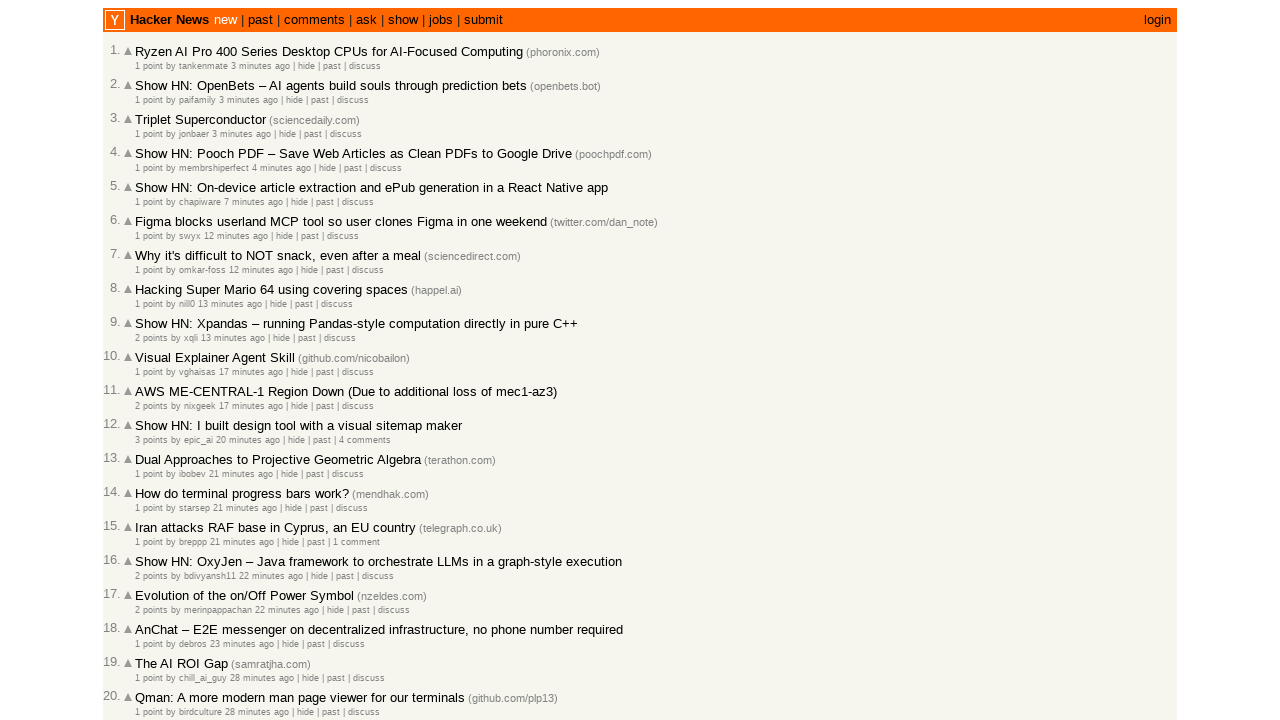

Located the 'More' link to paginate to next page
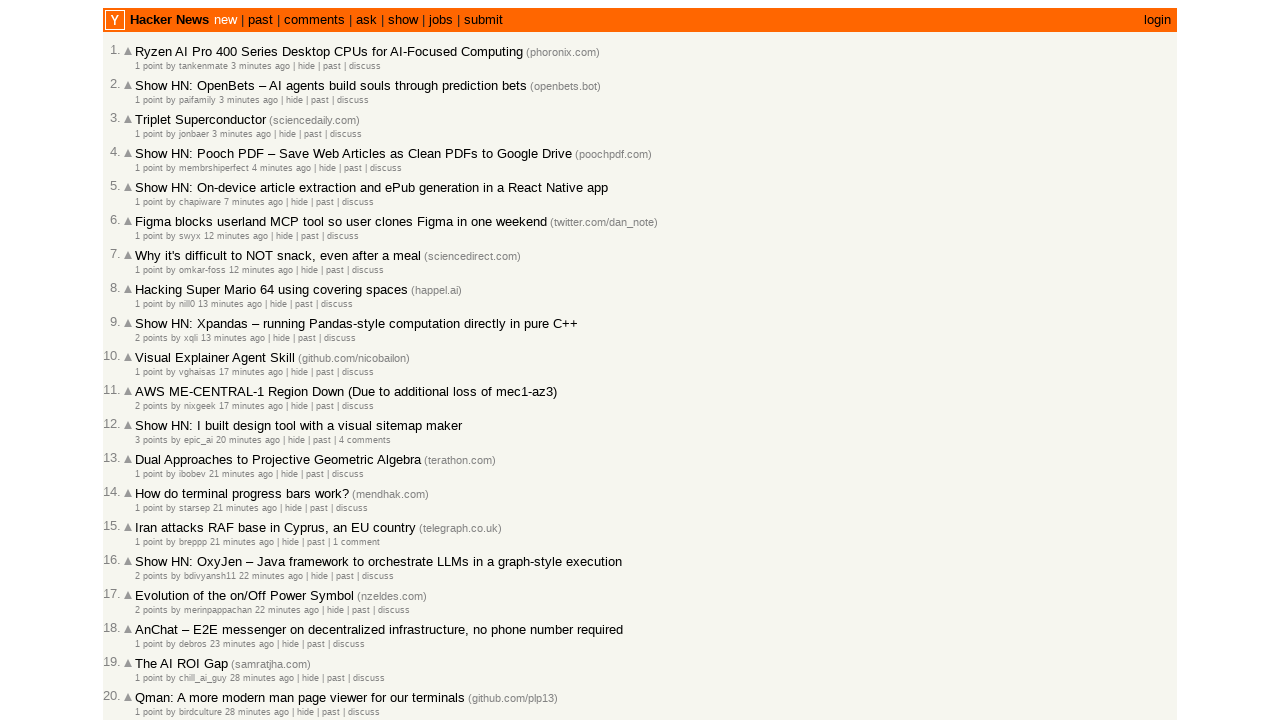

Scrolled 'More' link into view
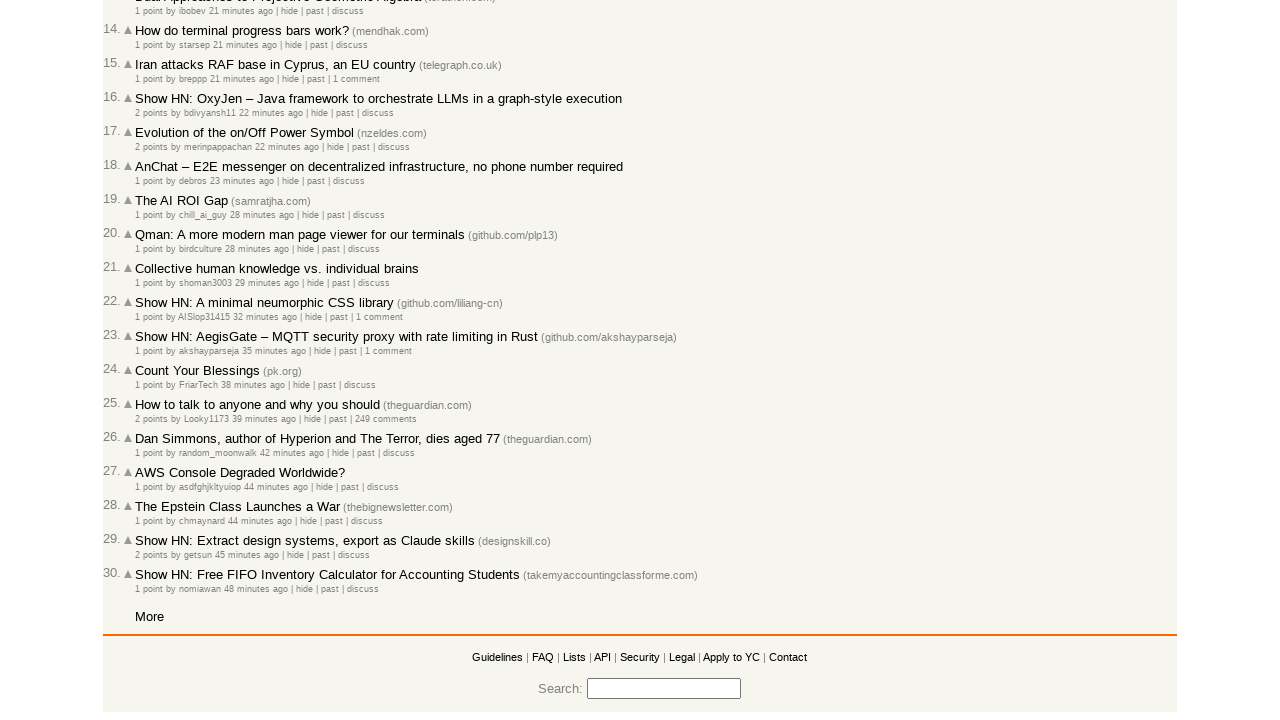

Confirmed 'More' link is visible
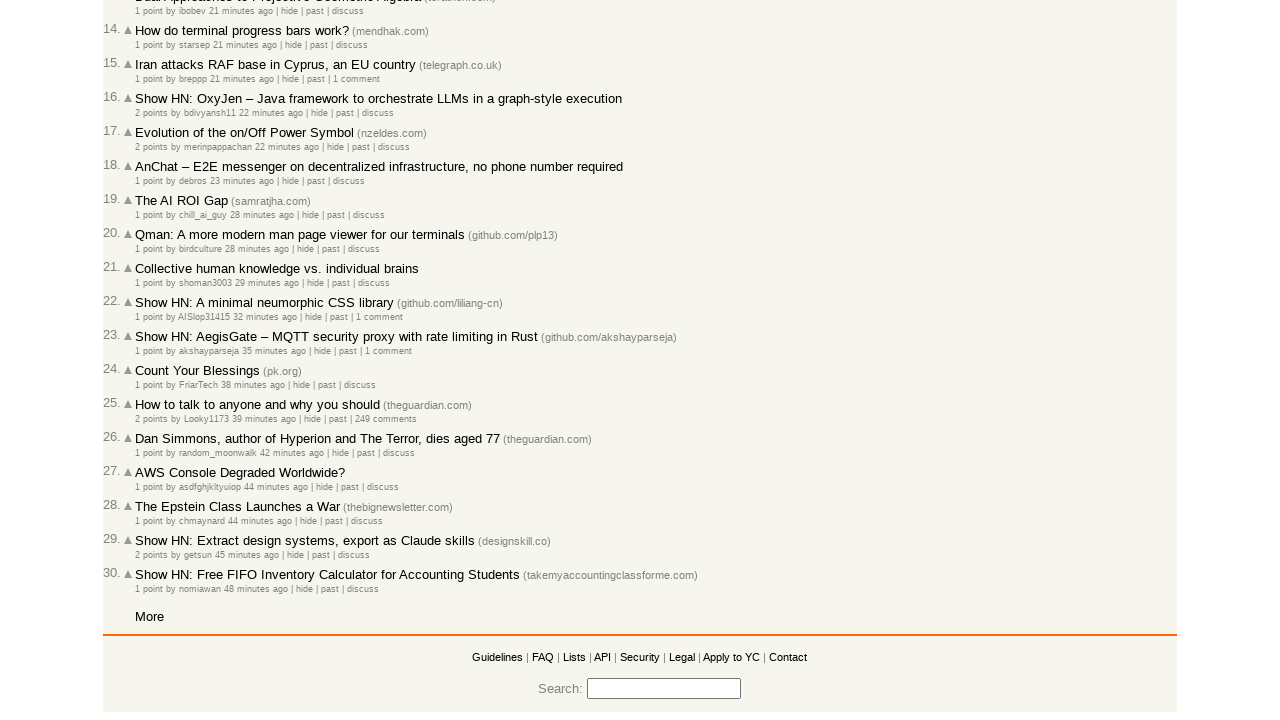

Clicked the 'More' link to load next page
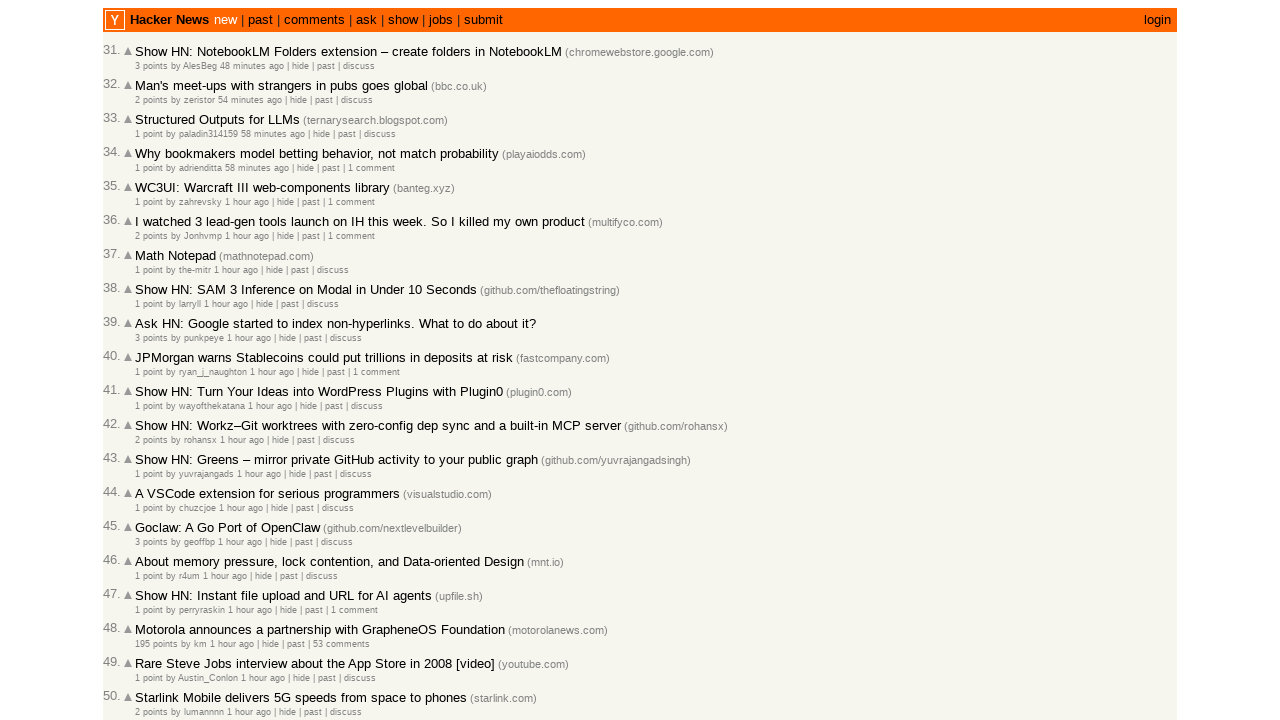

Waited for network idle after clicking 'More'
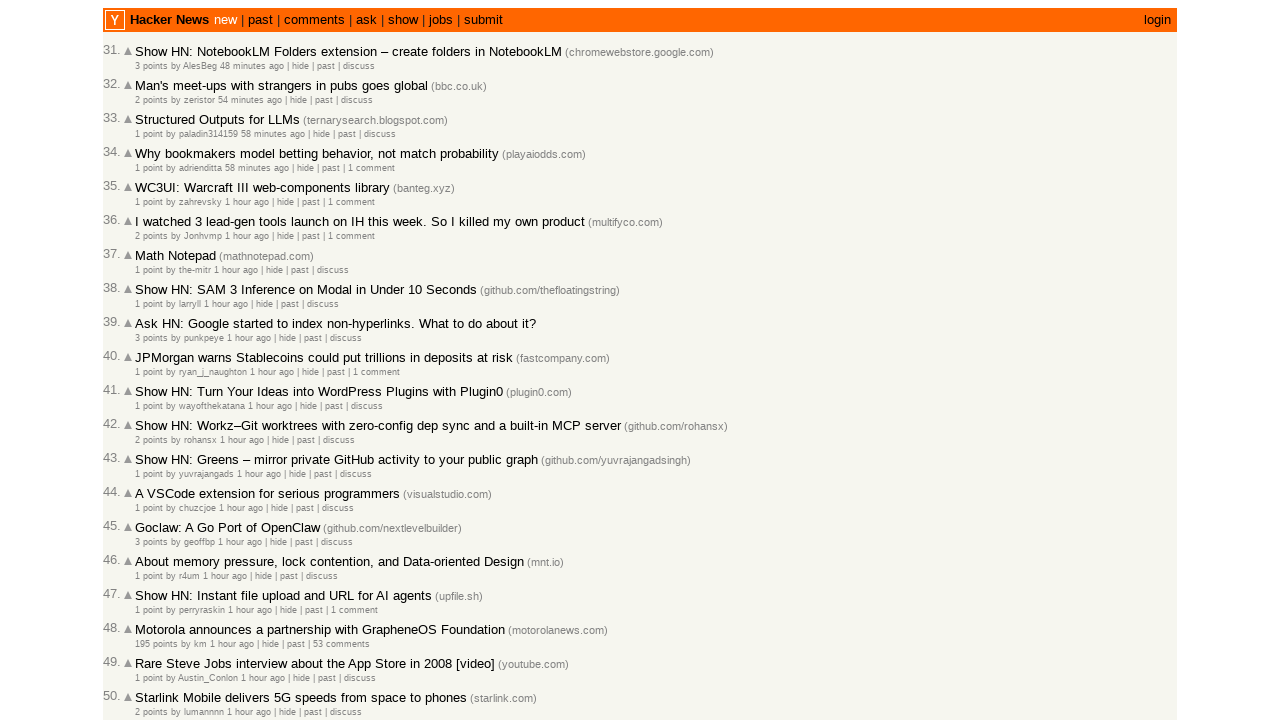

Confirmed articles loaded on next page
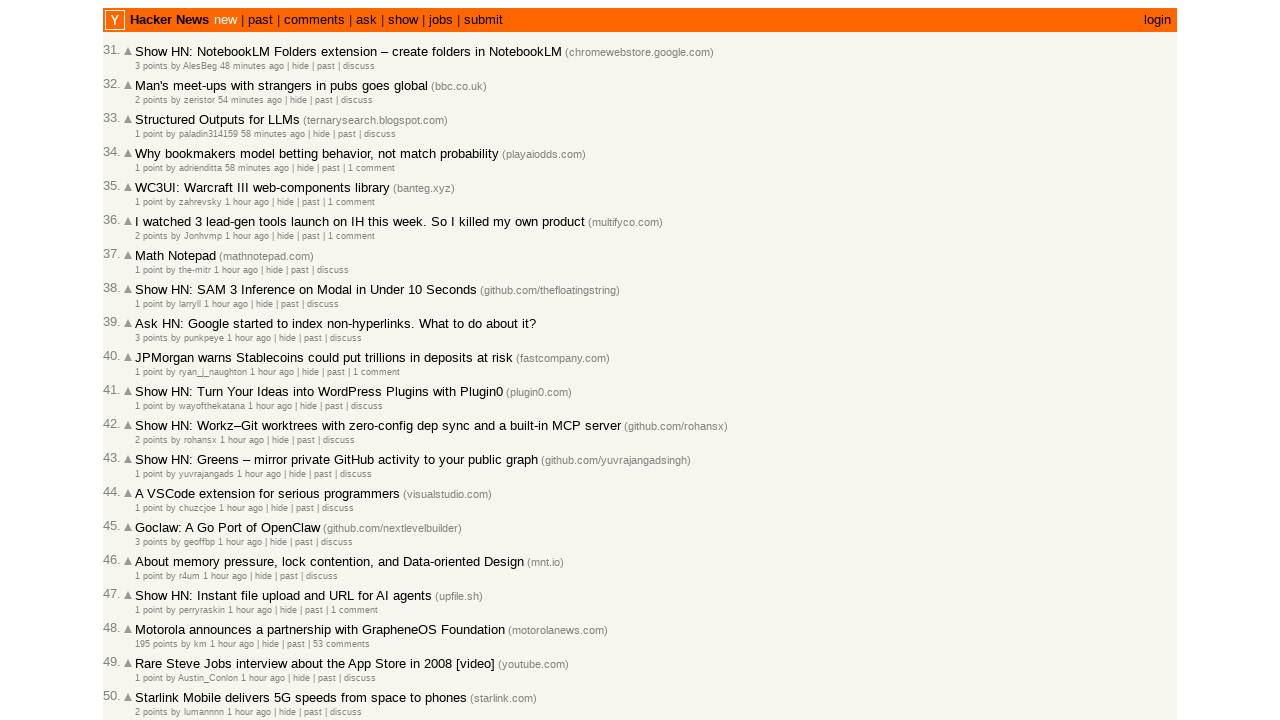

Waited for articles to load on the page
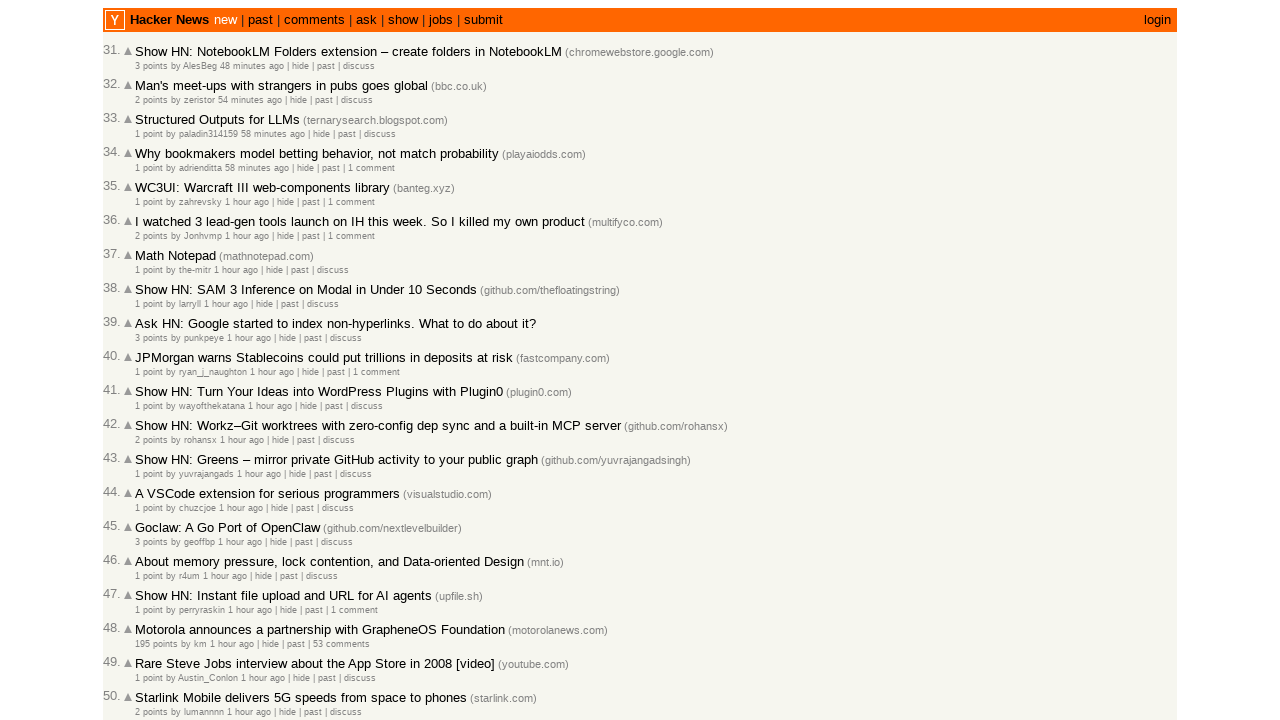

Extracted 30 articles from current page
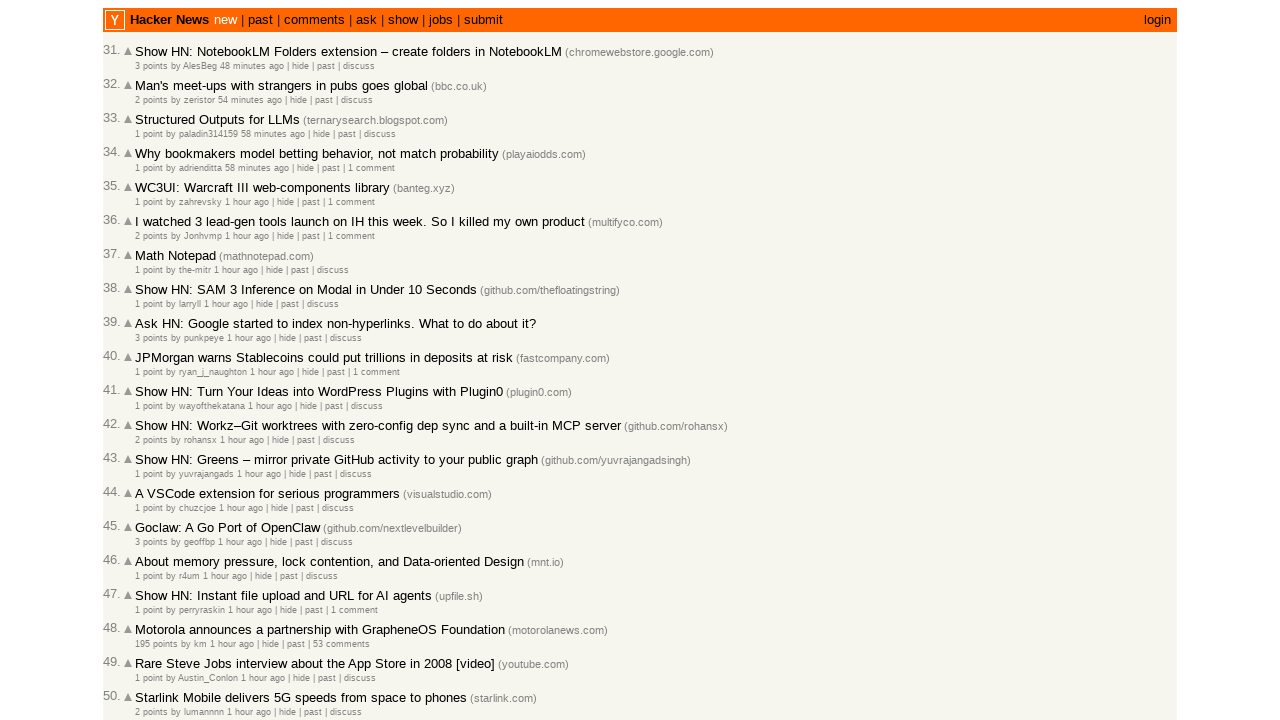

Added unique articles. Total articles collected: 60
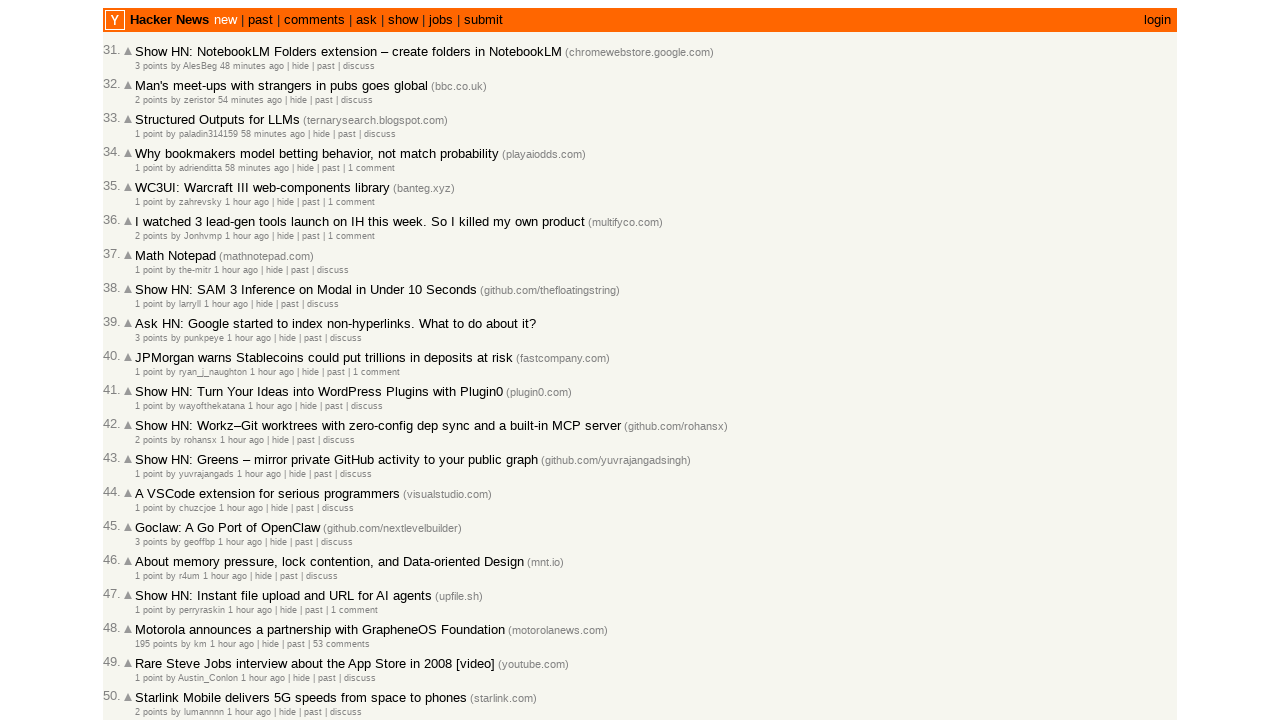

Located the 'More' link to paginate to next page
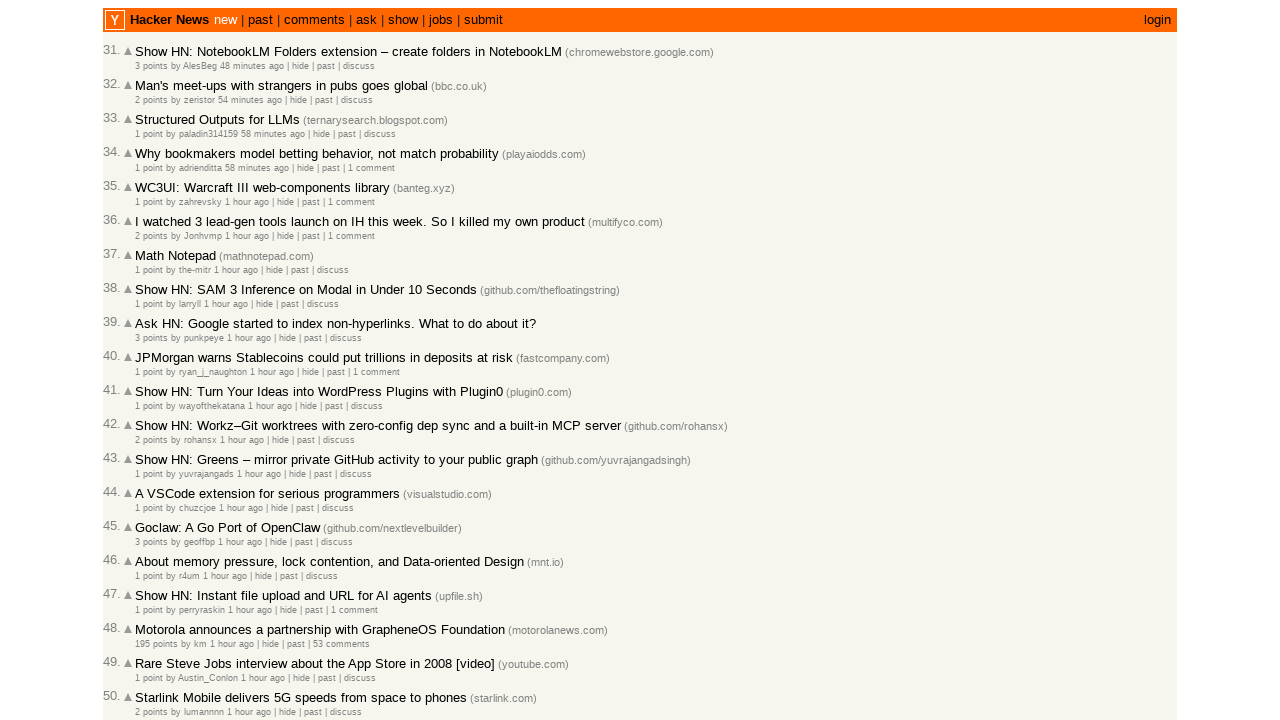

Scrolled 'More' link into view
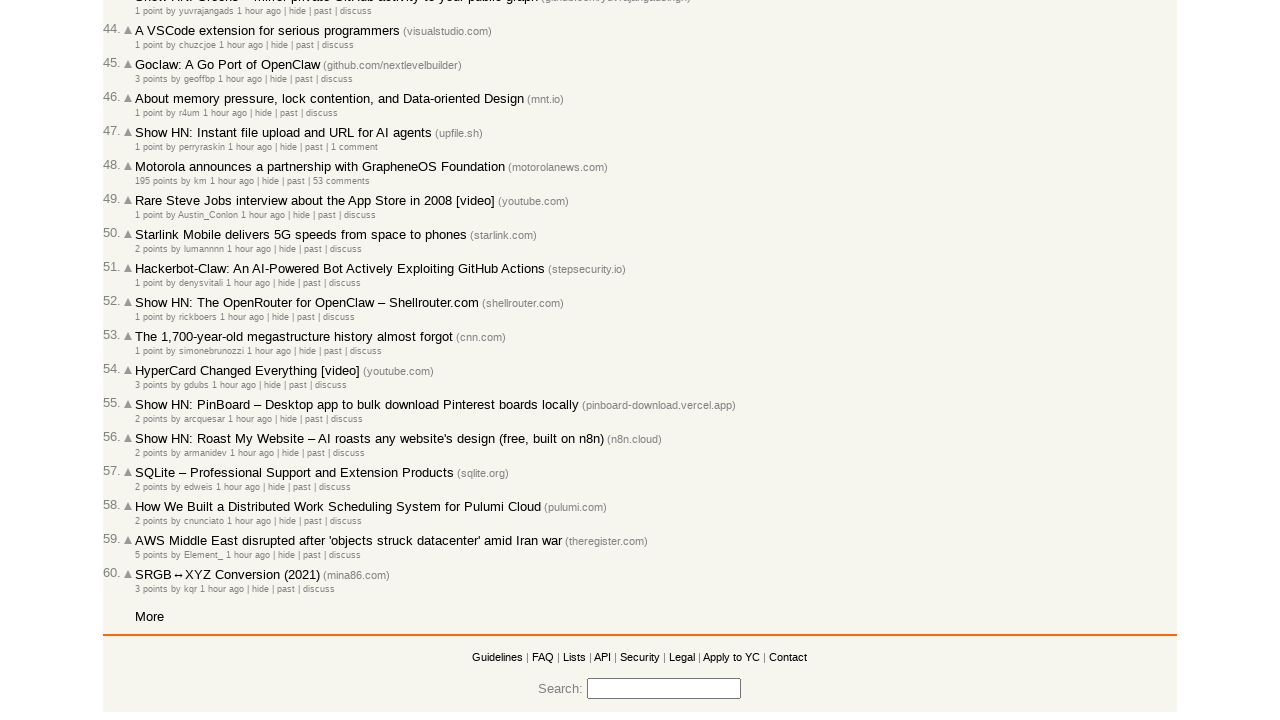

Confirmed 'More' link is visible
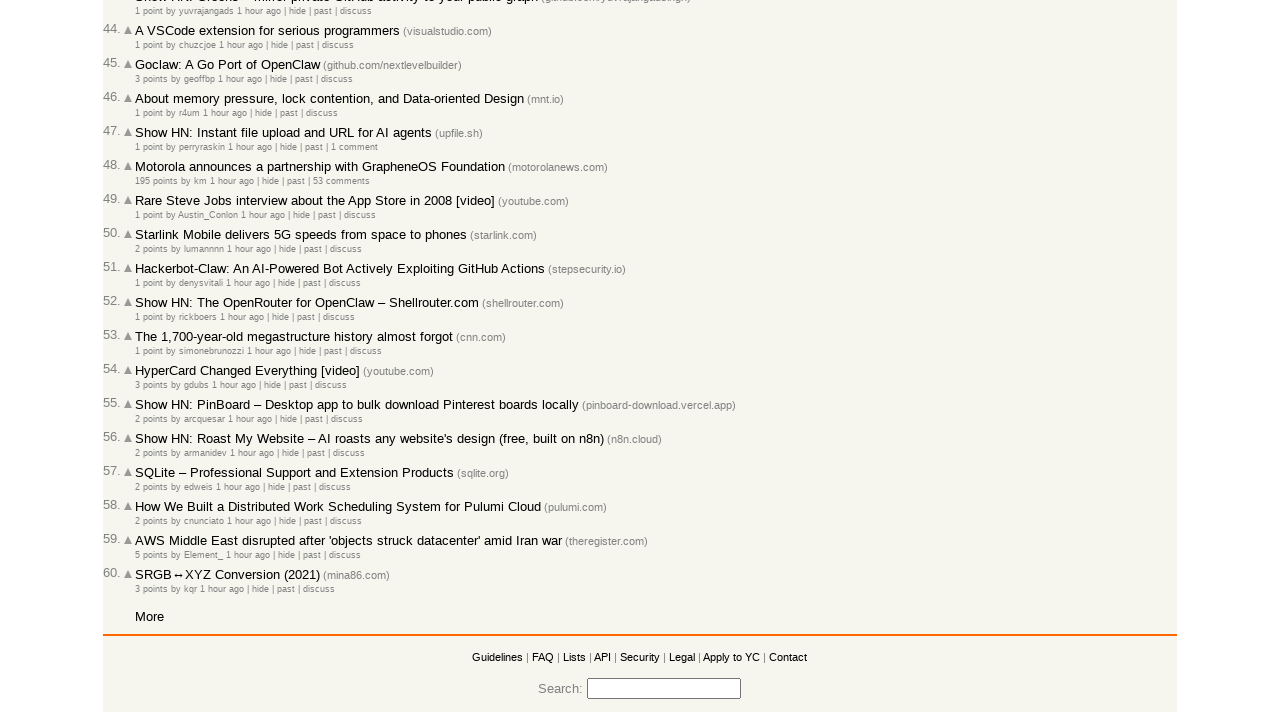

Clicked the 'More' link to load next page
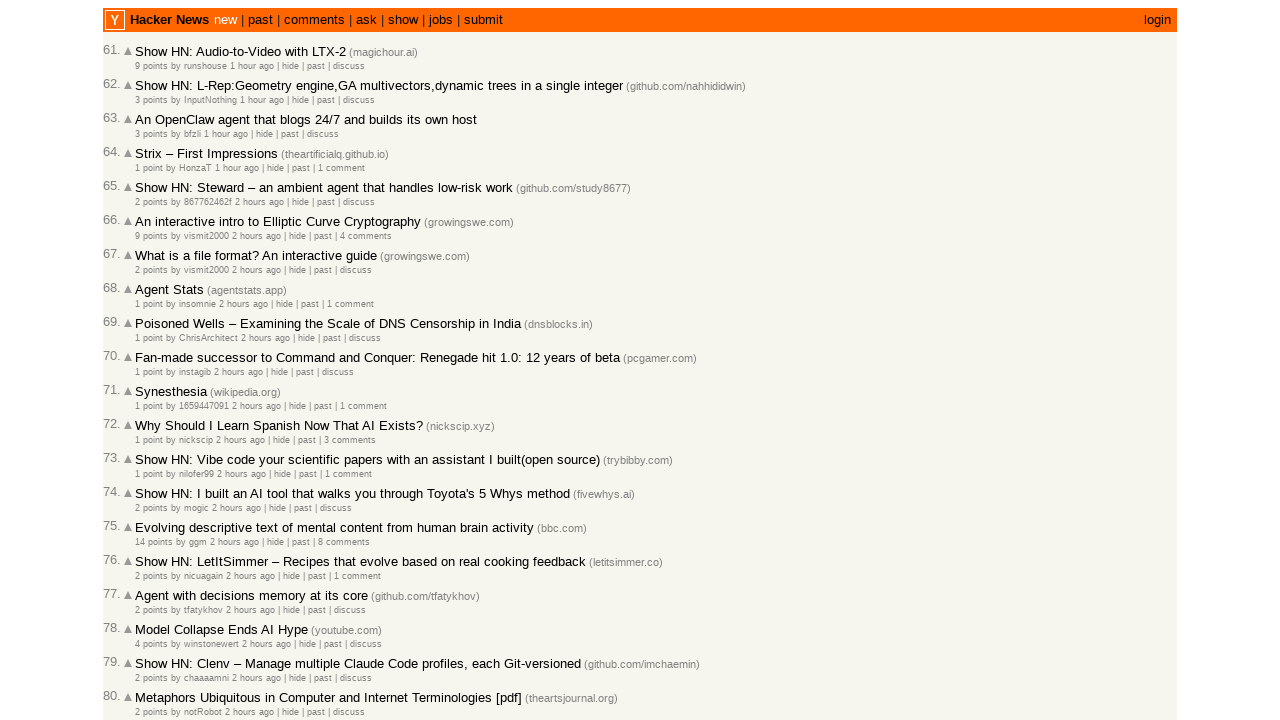

Waited for network idle after clicking 'More'
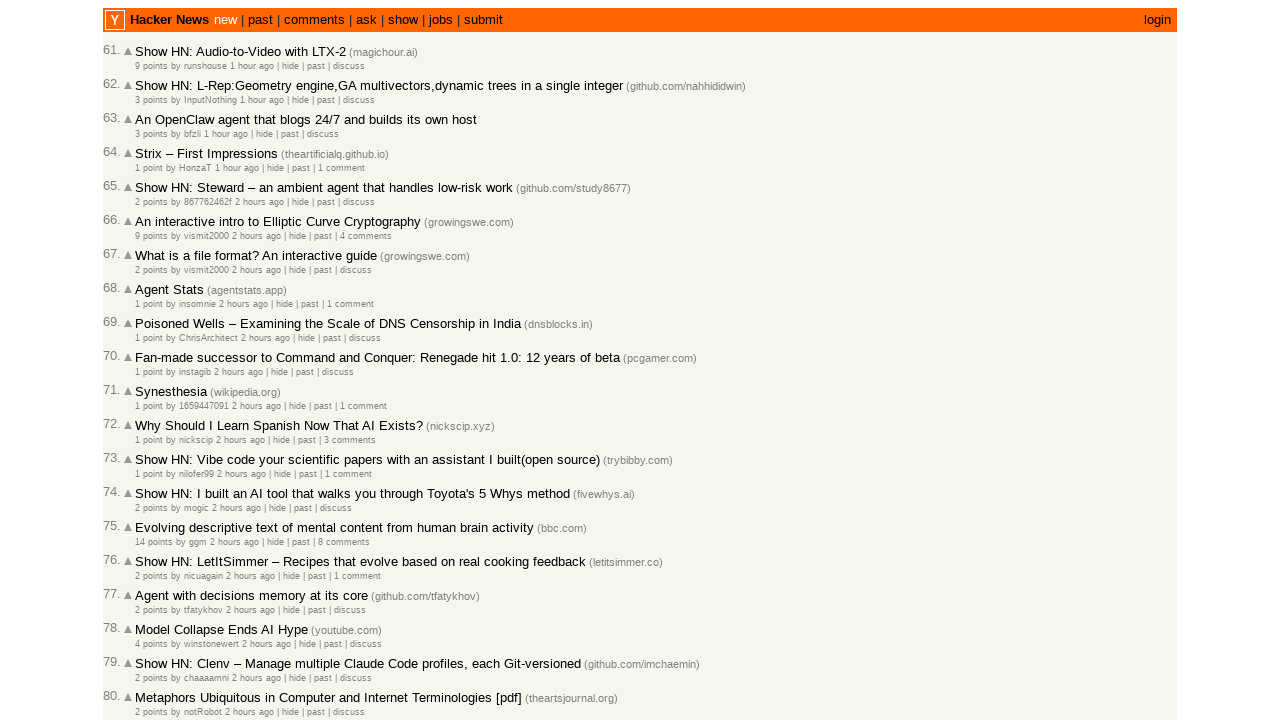

Confirmed articles loaded on next page
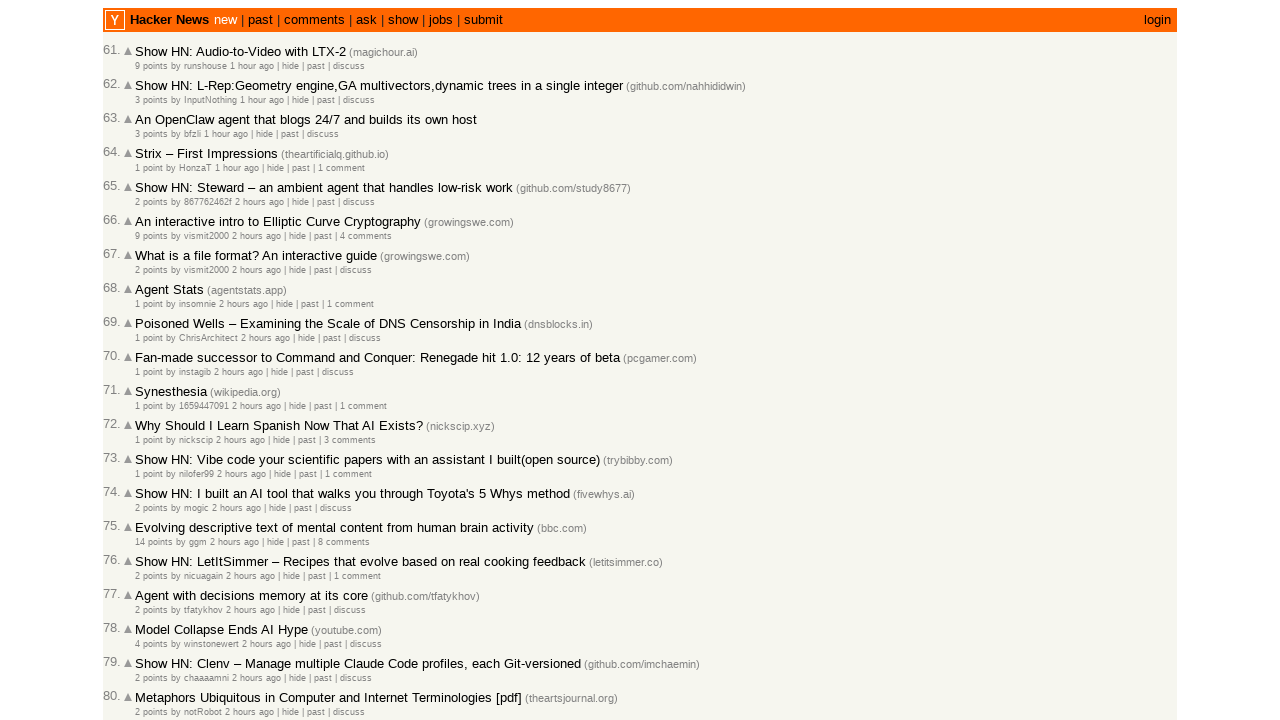

Waited for articles to load on the page
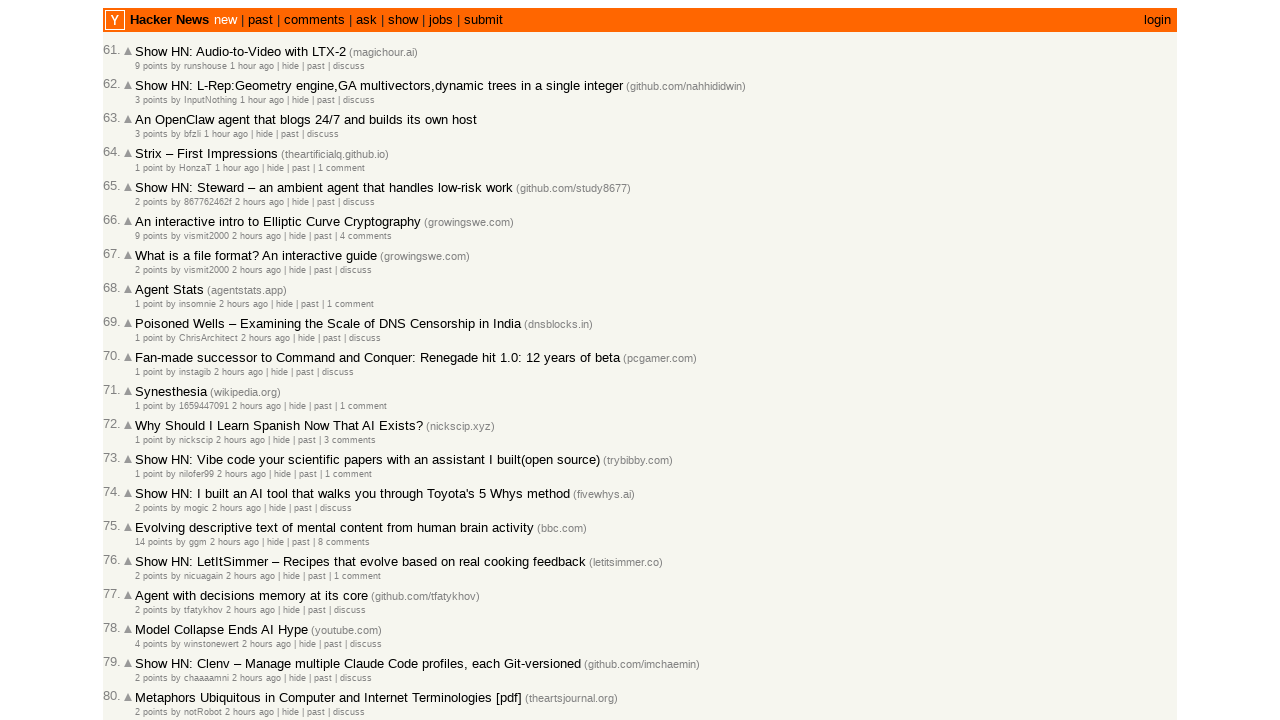

Extracted 30 articles from current page
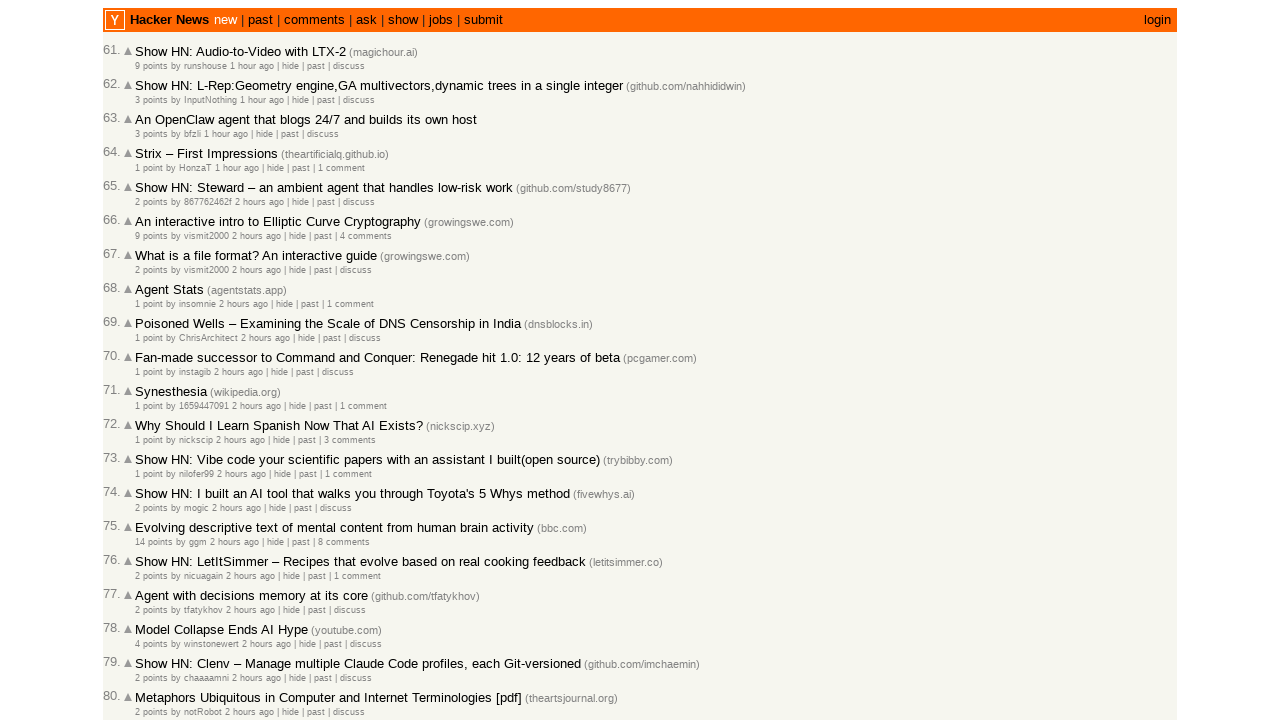

Added unique articles. Total articles collected: 90
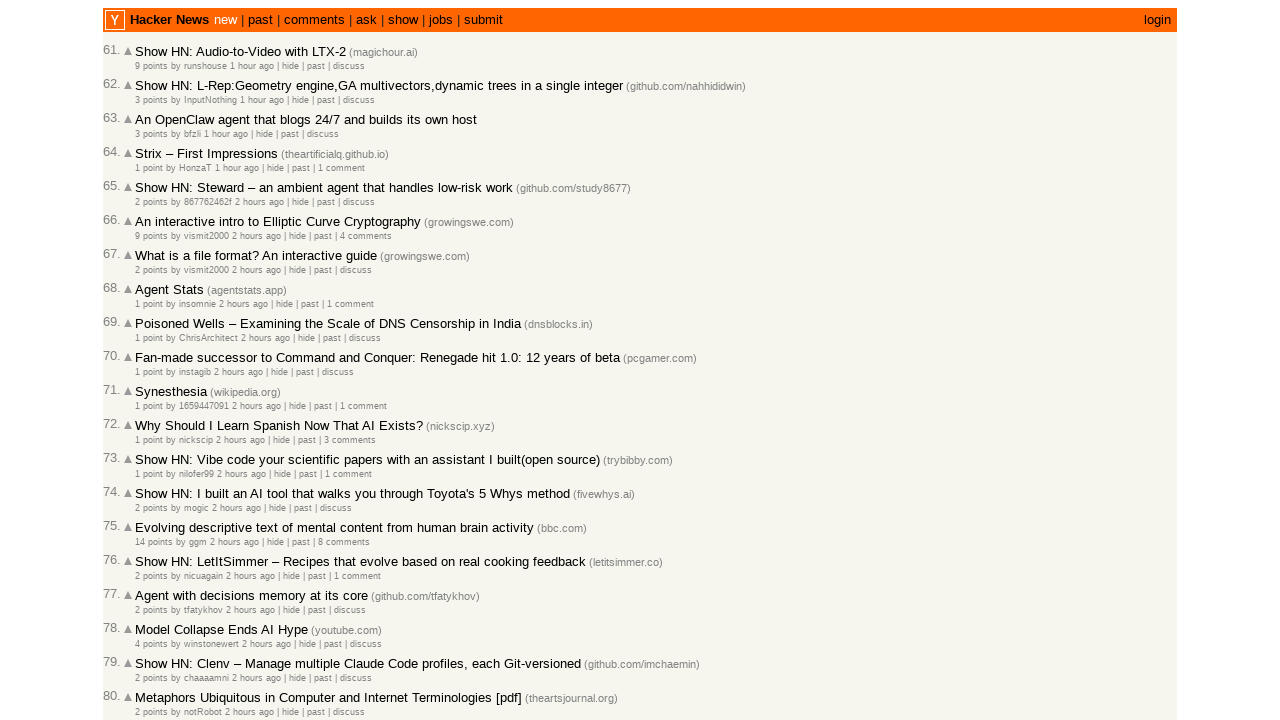

Located the 'More' link to paginate to next page
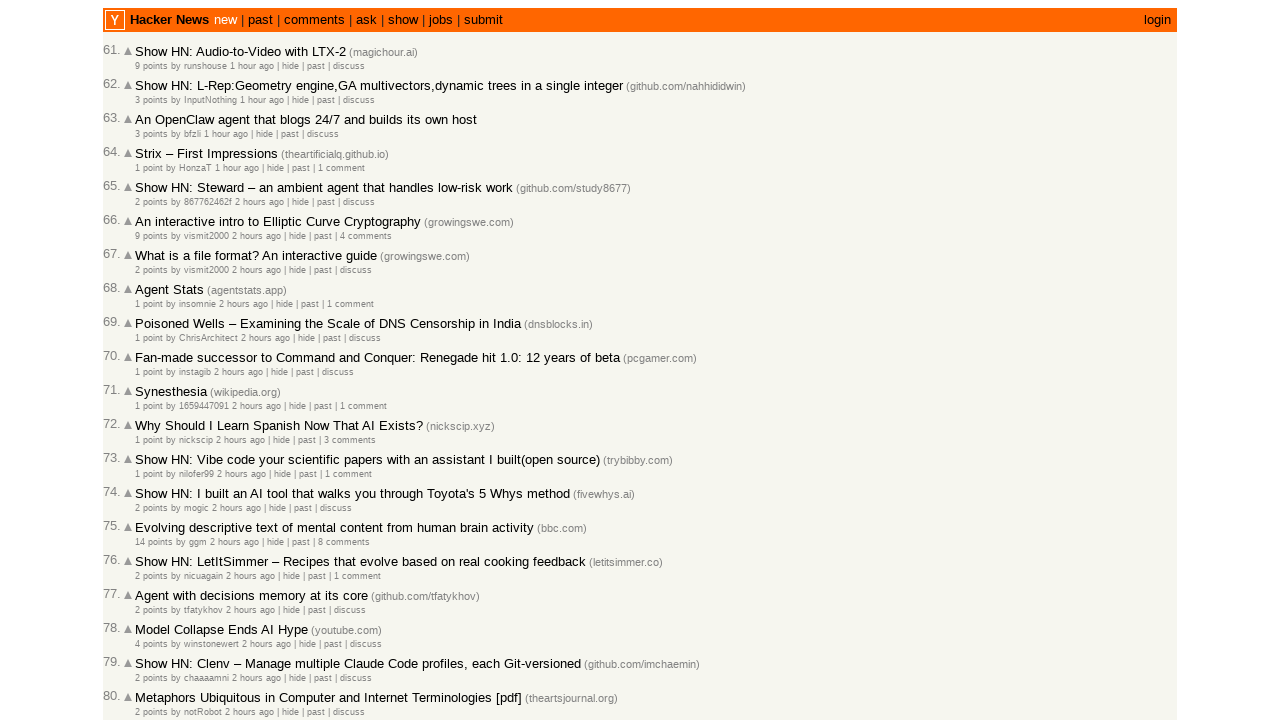

Scrolled 'More' link into view
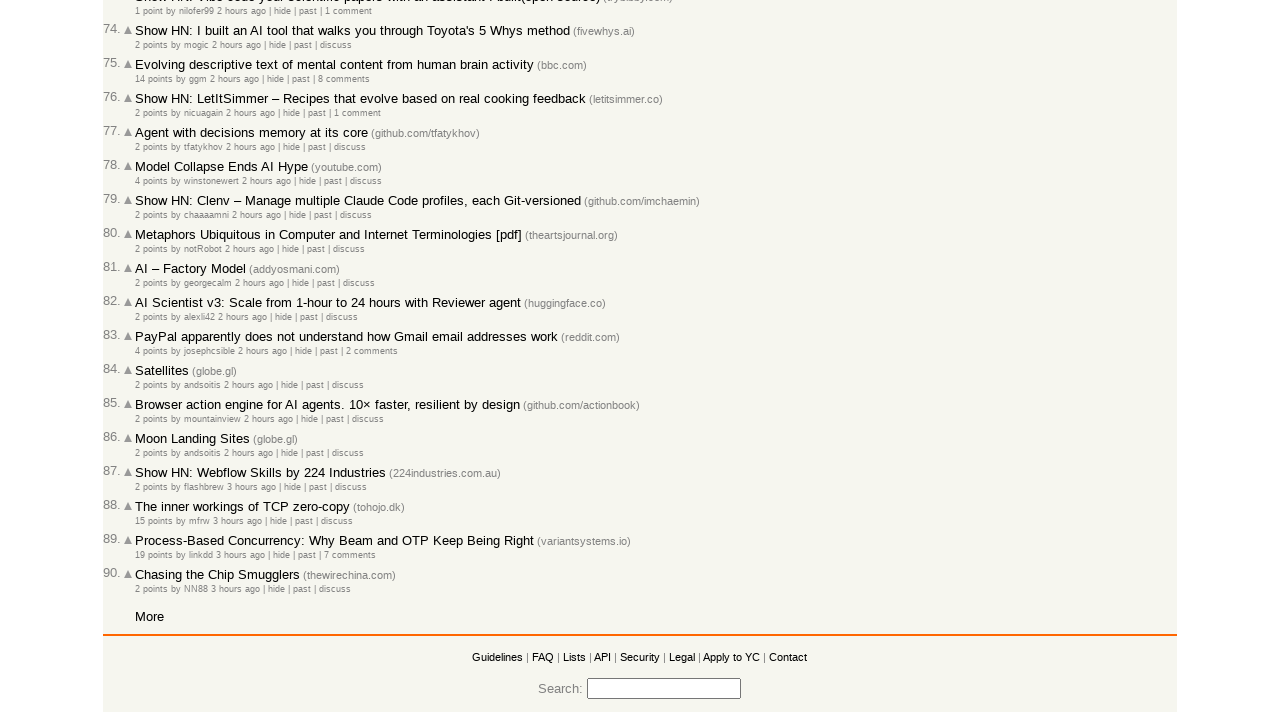

Confirmed 'More' link is visible
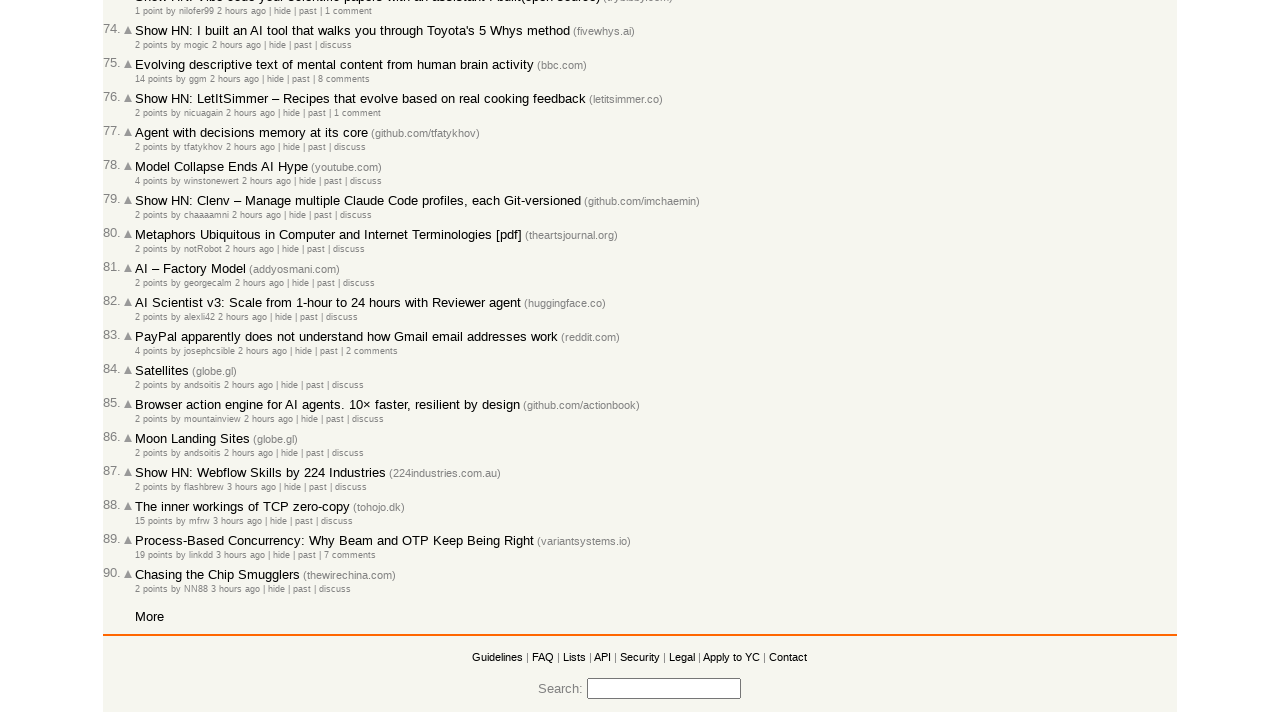

Clicked the 'More' link to load next page
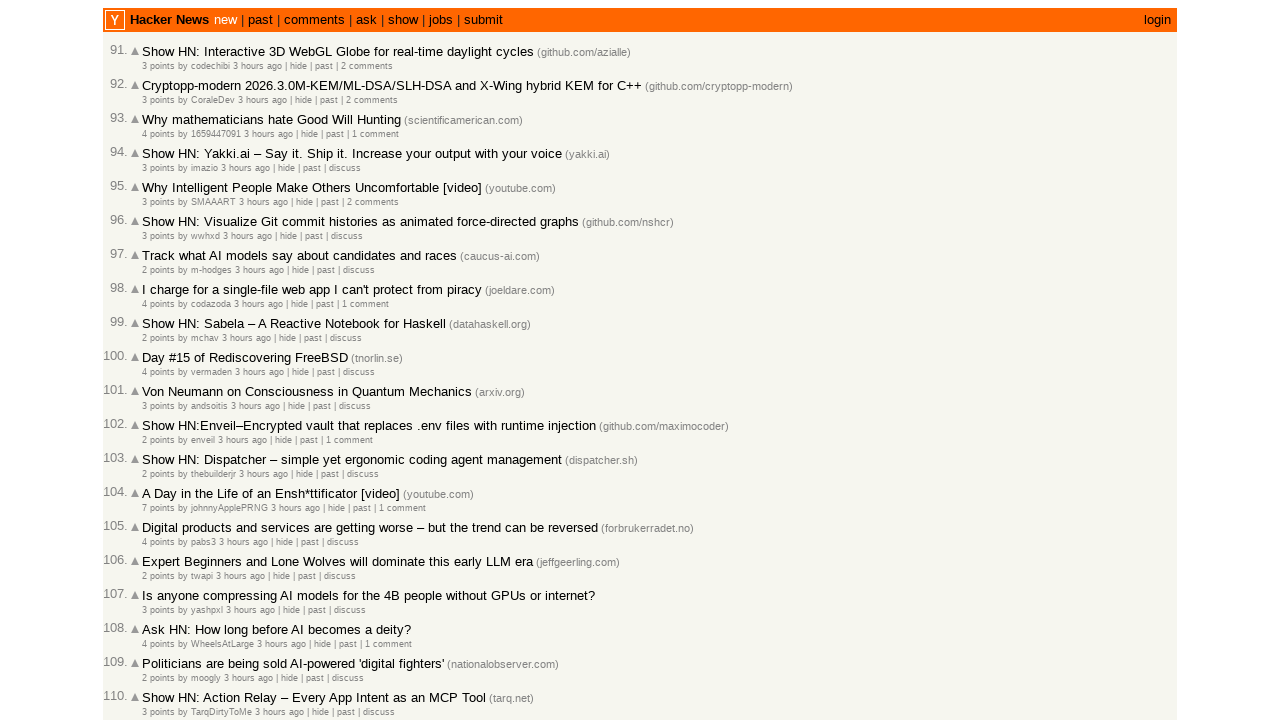

Waited for network idle after clicking 'More'
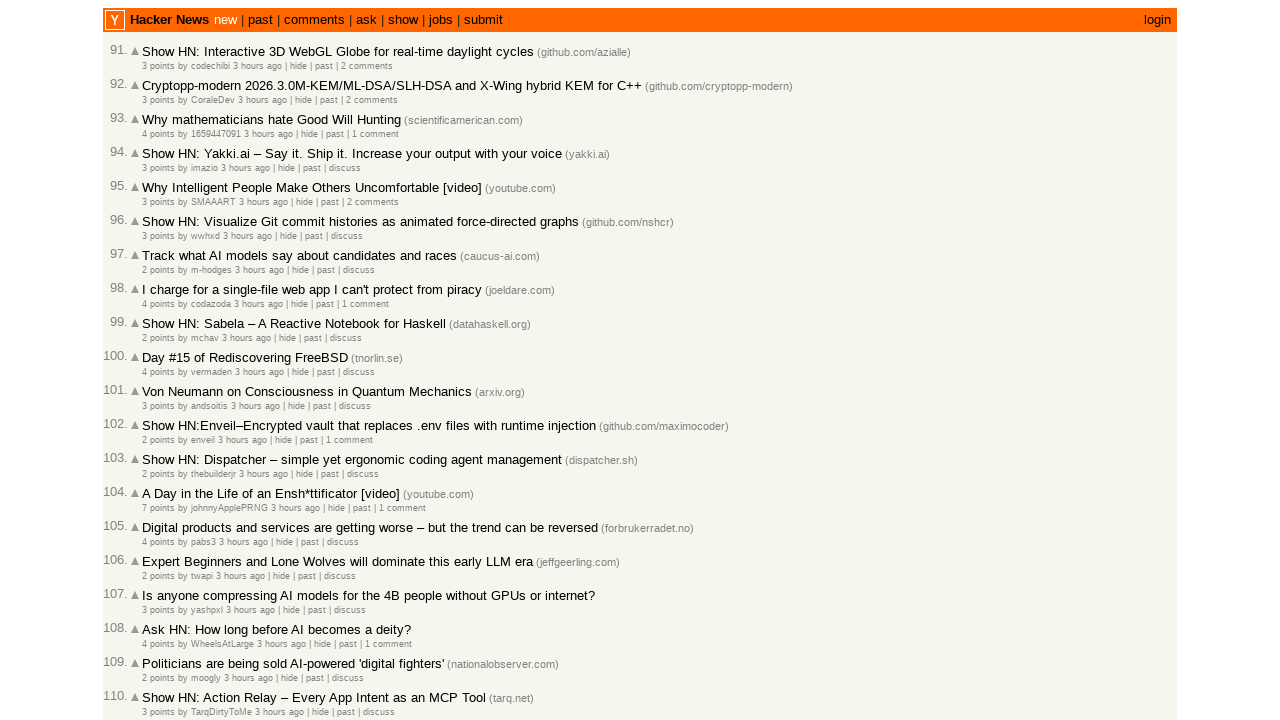

Confirmed articles loaded on next page
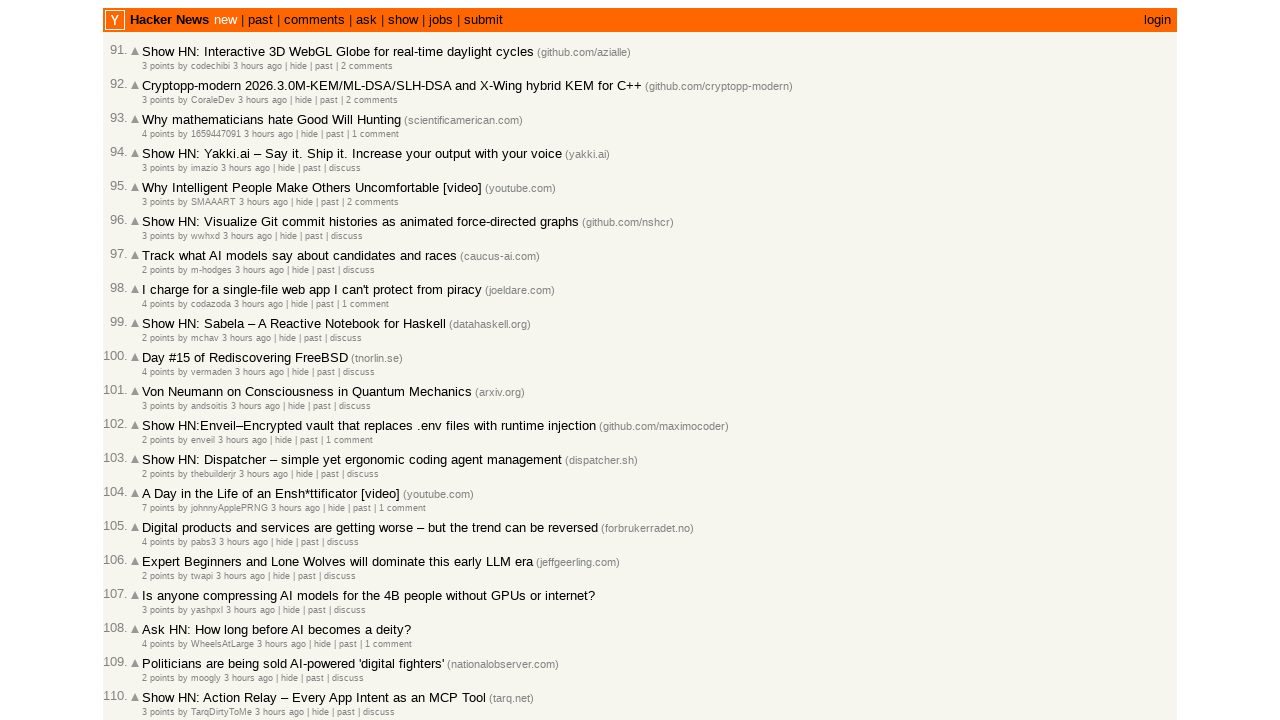

Waited for articles to load on the page
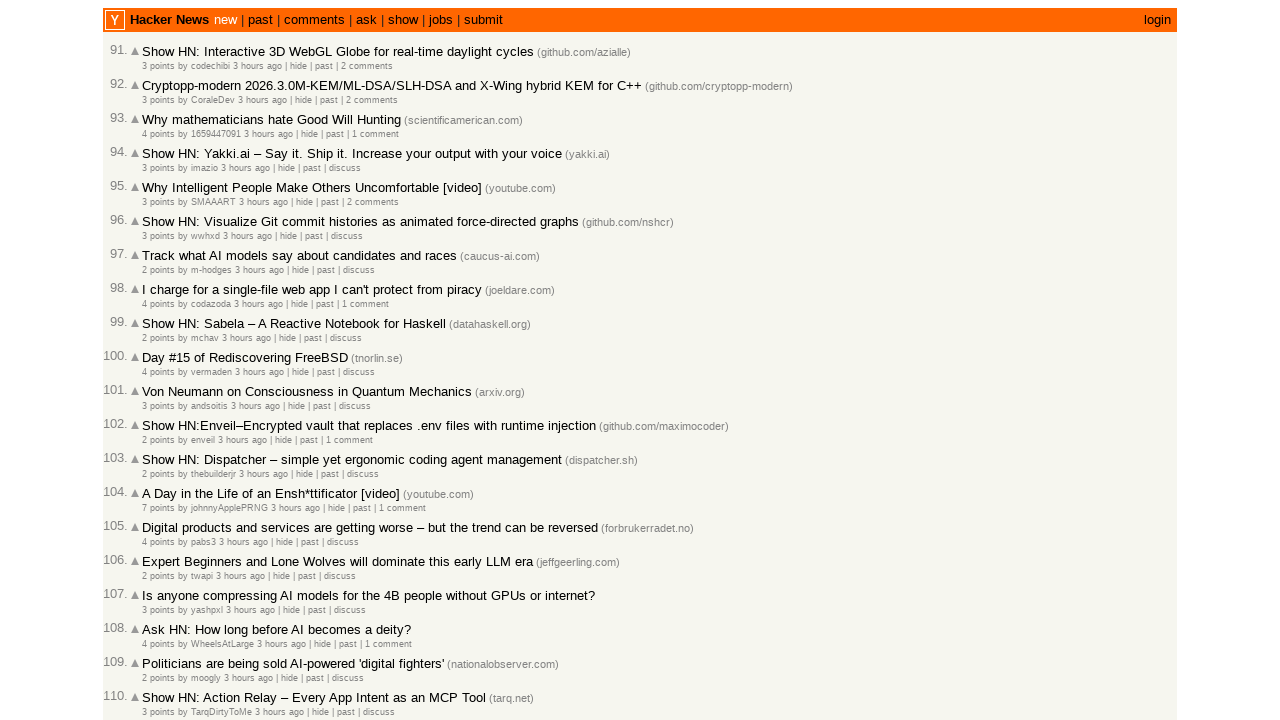

Extracted 30 articles from current page
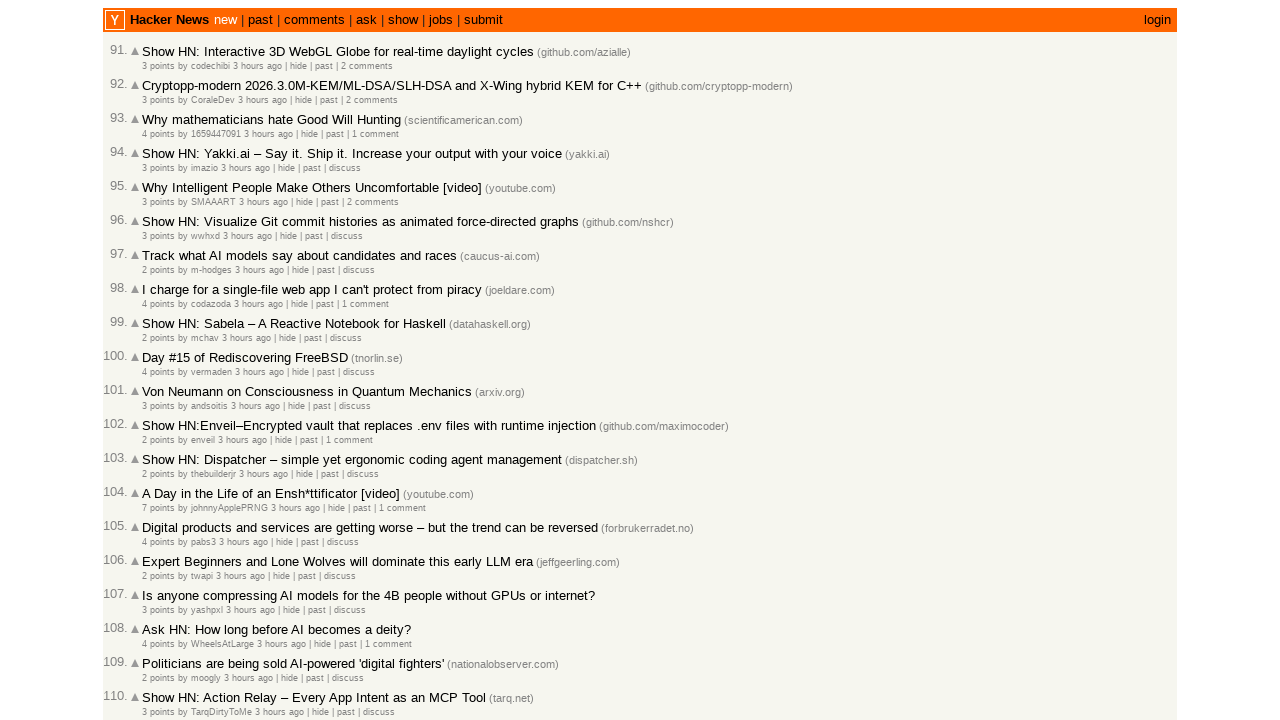

Added unique articles. Total articles collected: 120
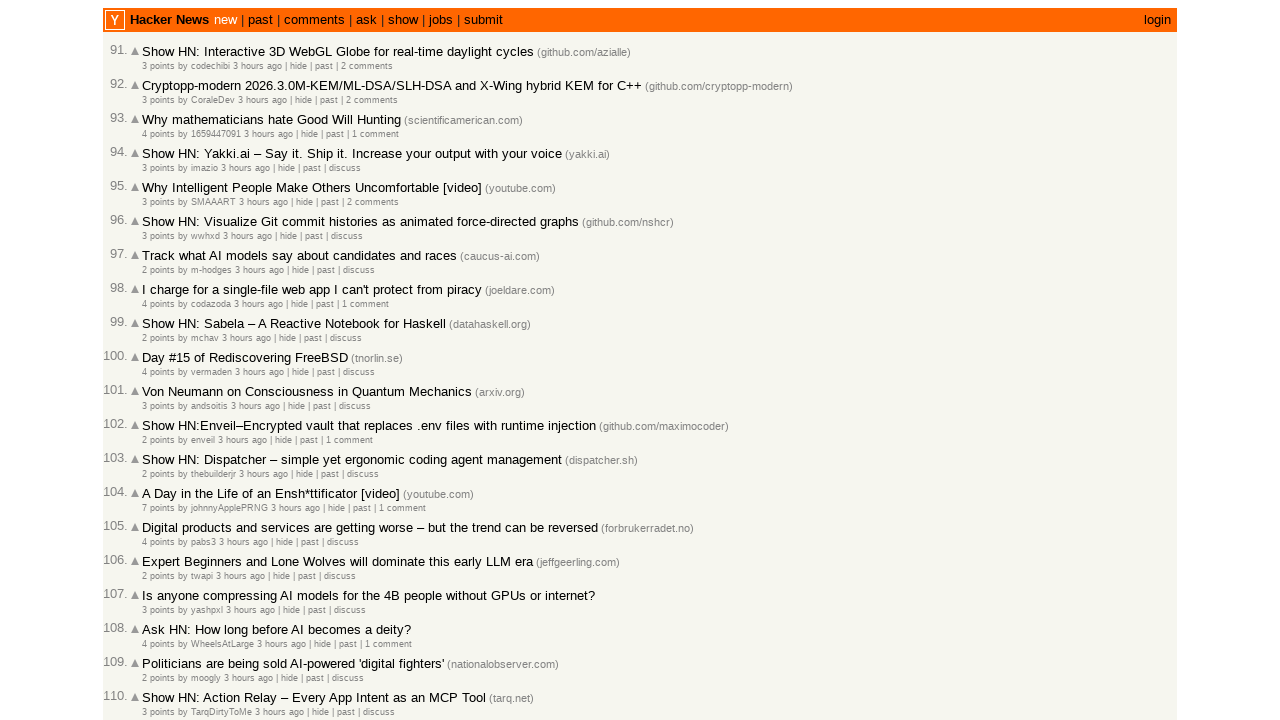

Trimmed article collection to exactly 100 articles
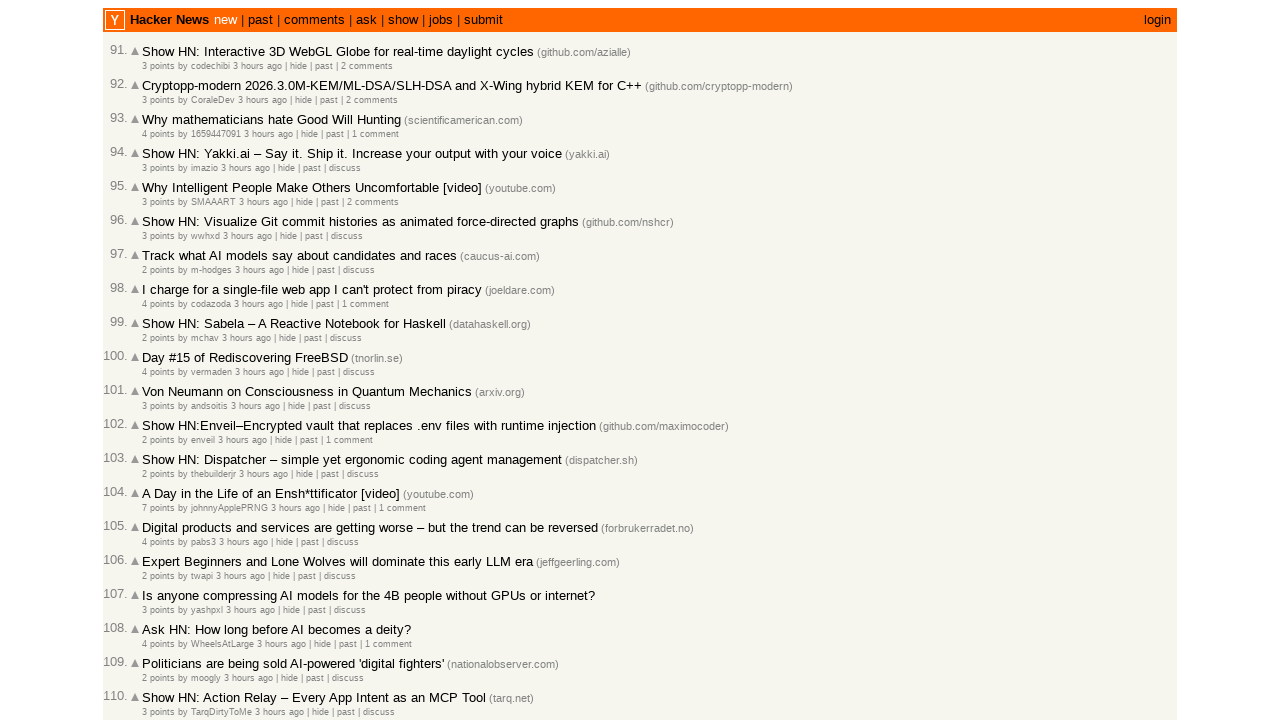

Validated that exactly 100 articles were collected
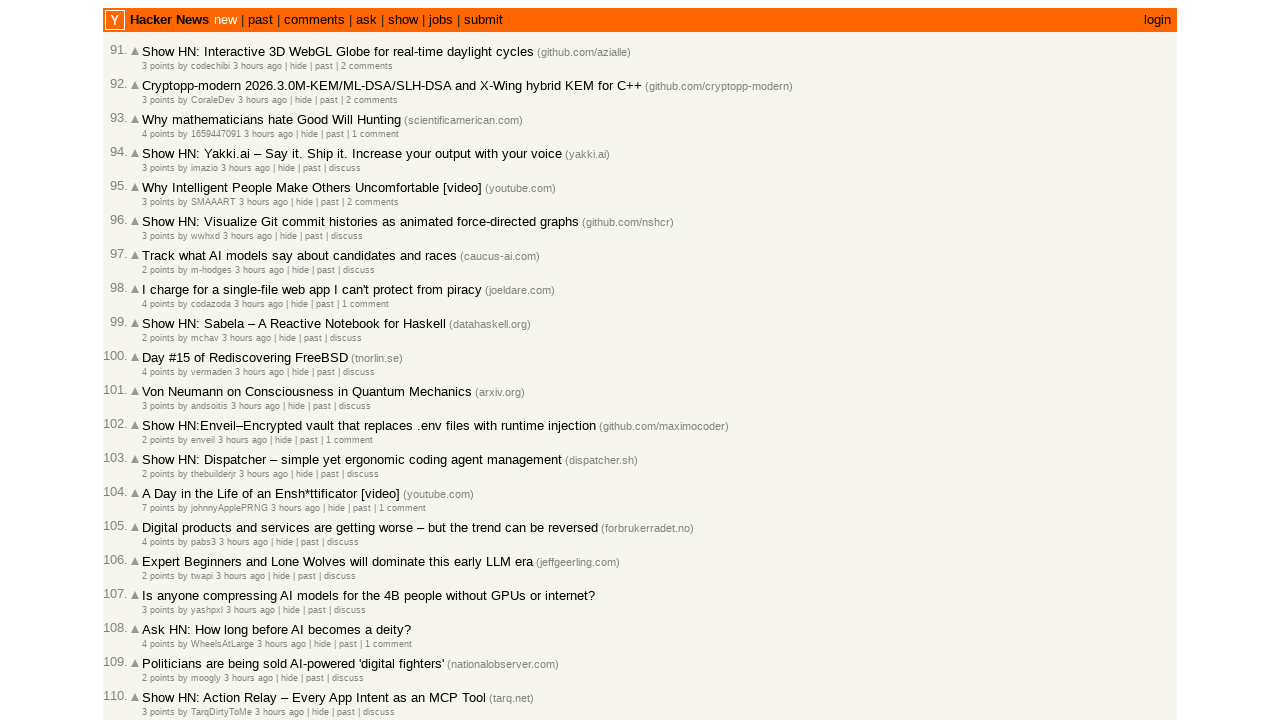

Extracted article IDs from collected articles
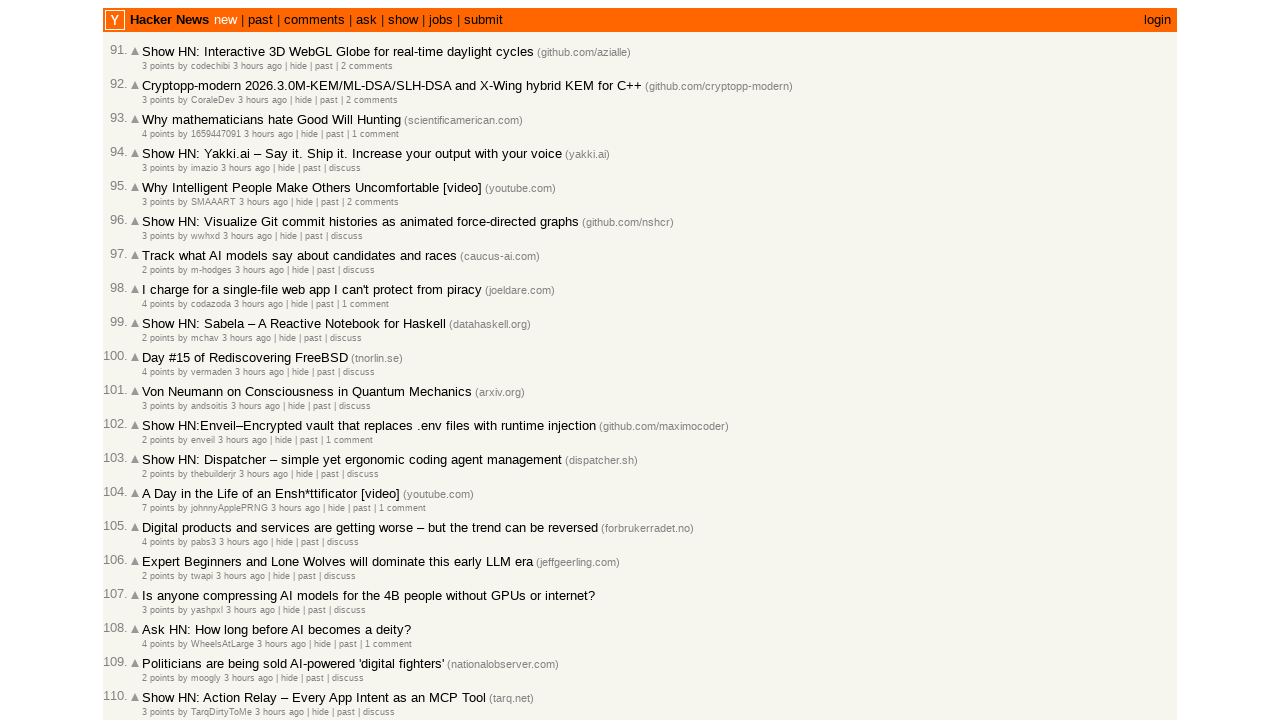

Generated sorted list of IDs in descending order
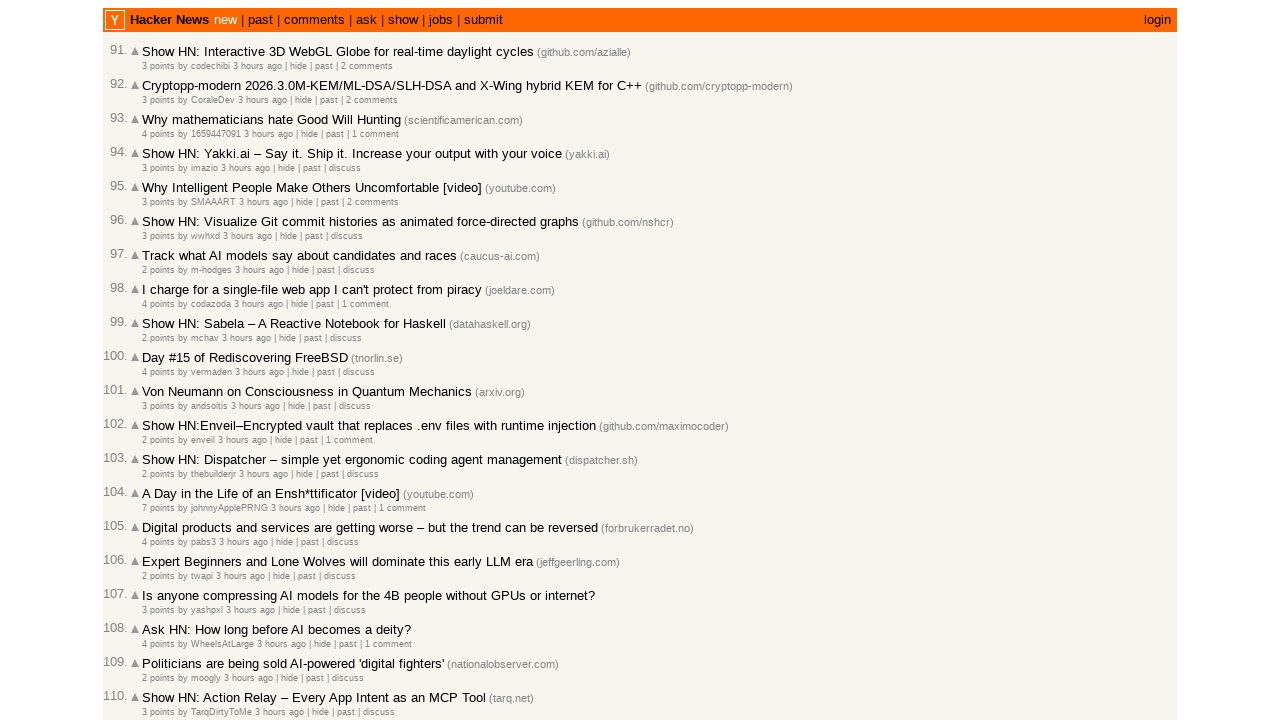

Validated that articles are sorted correctly from newest to oldest by ID
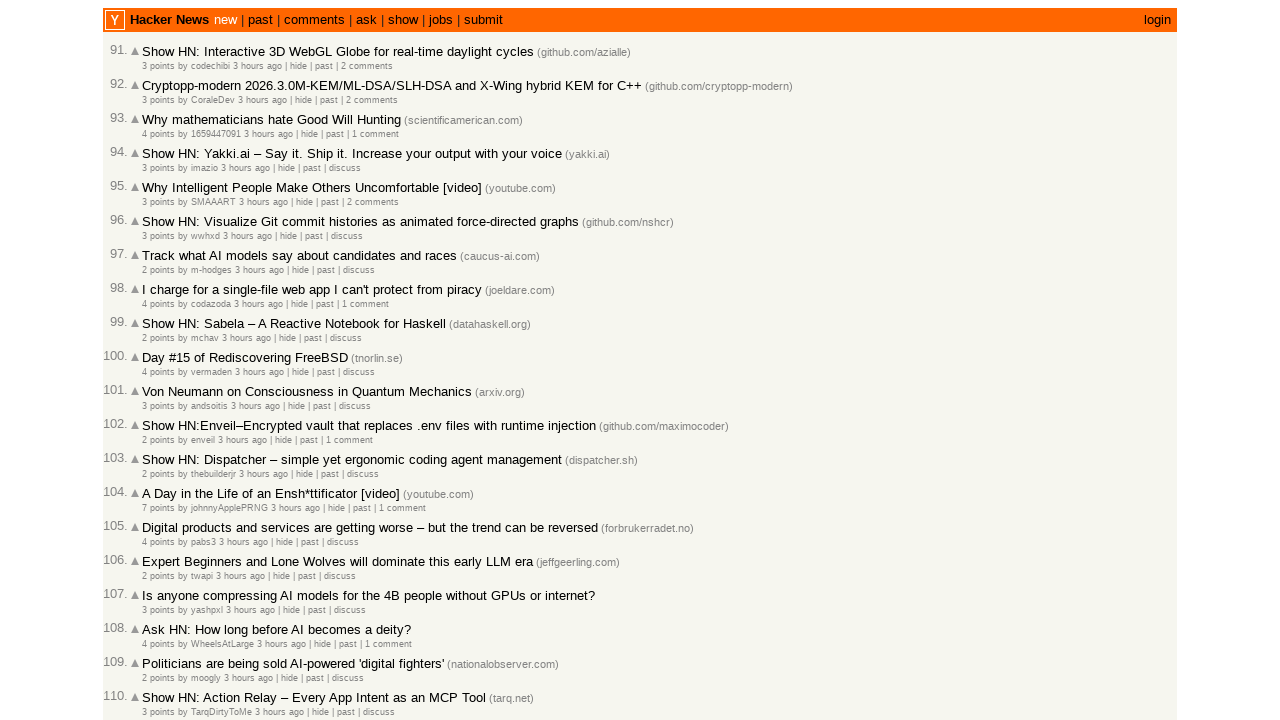

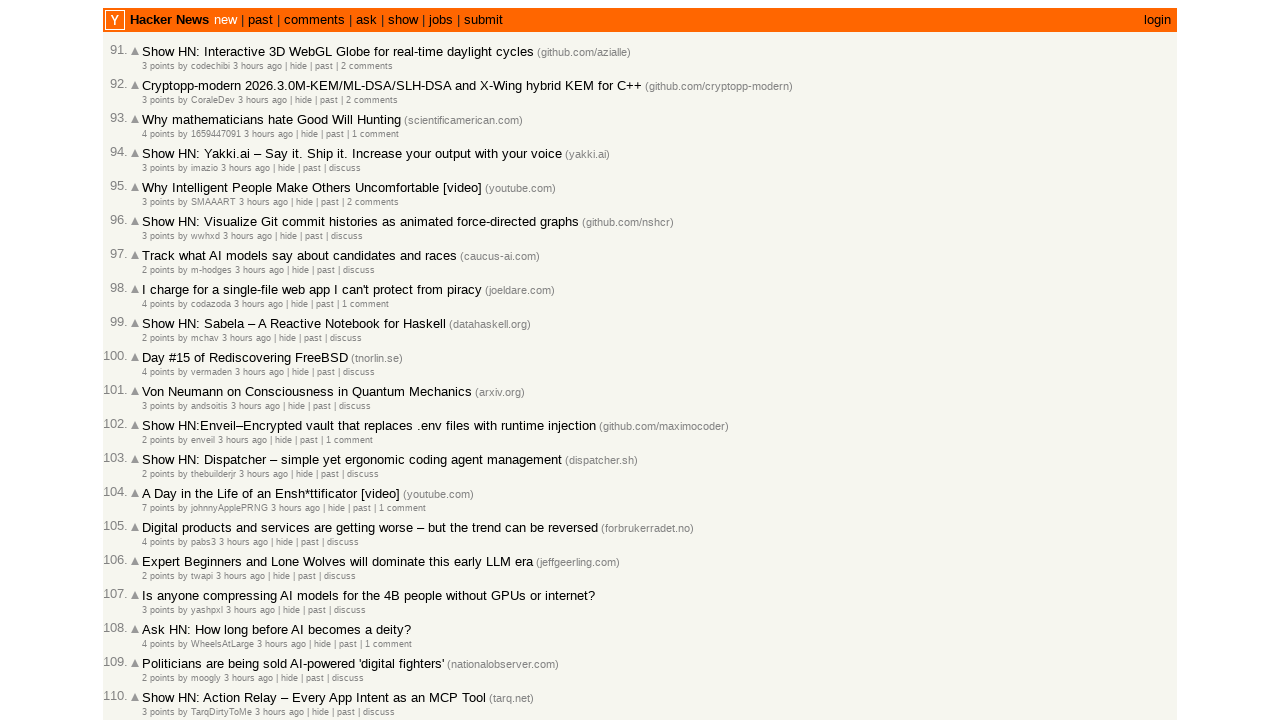